Clicks the Drag and Drop link and verifies navigation to the correct page

Starting URL: https://the-internet.herokuapp.com/

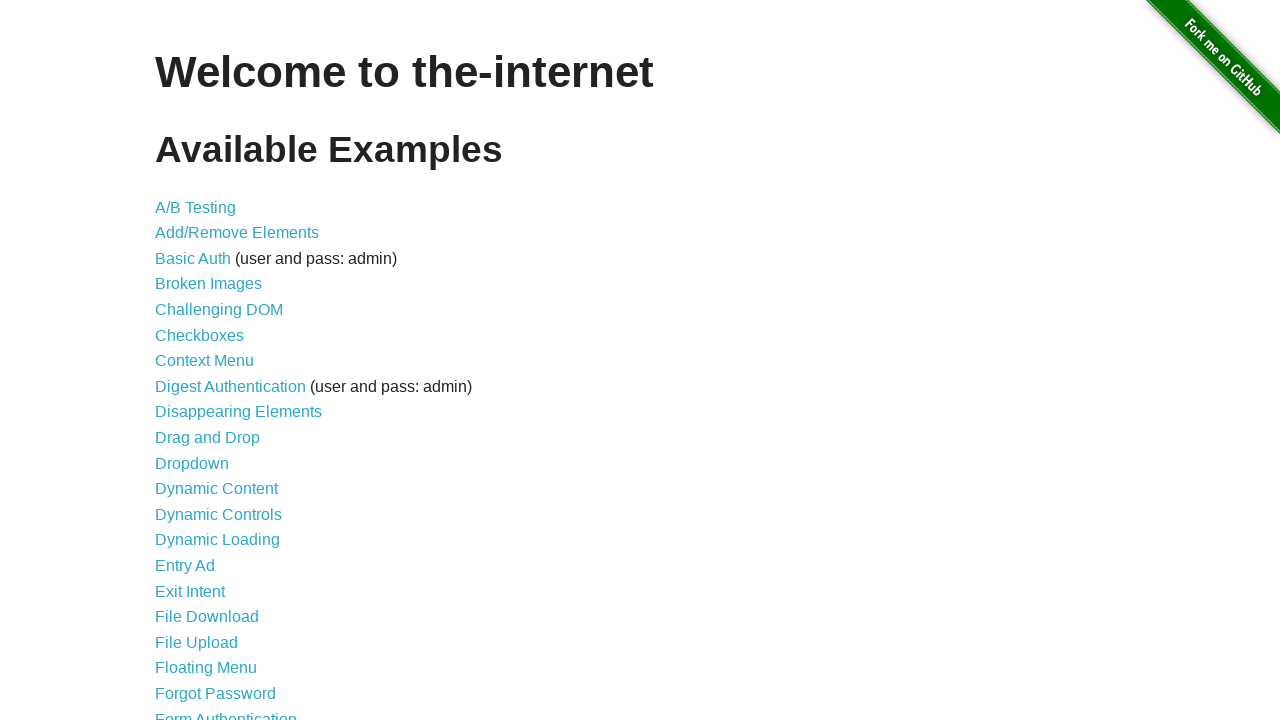

Clicked the Drag and Drop link at (208, 438) on internal:role=link[name="Drag"i]
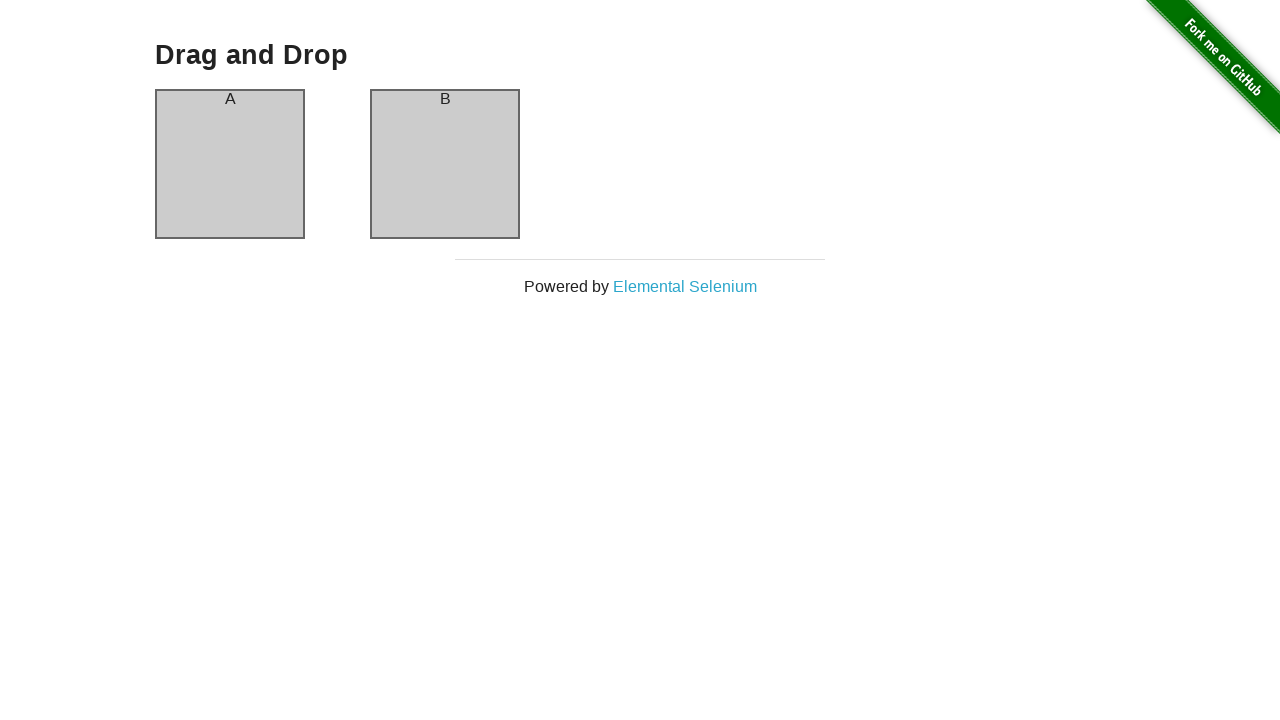

Verified navigation to drag_and_drop page
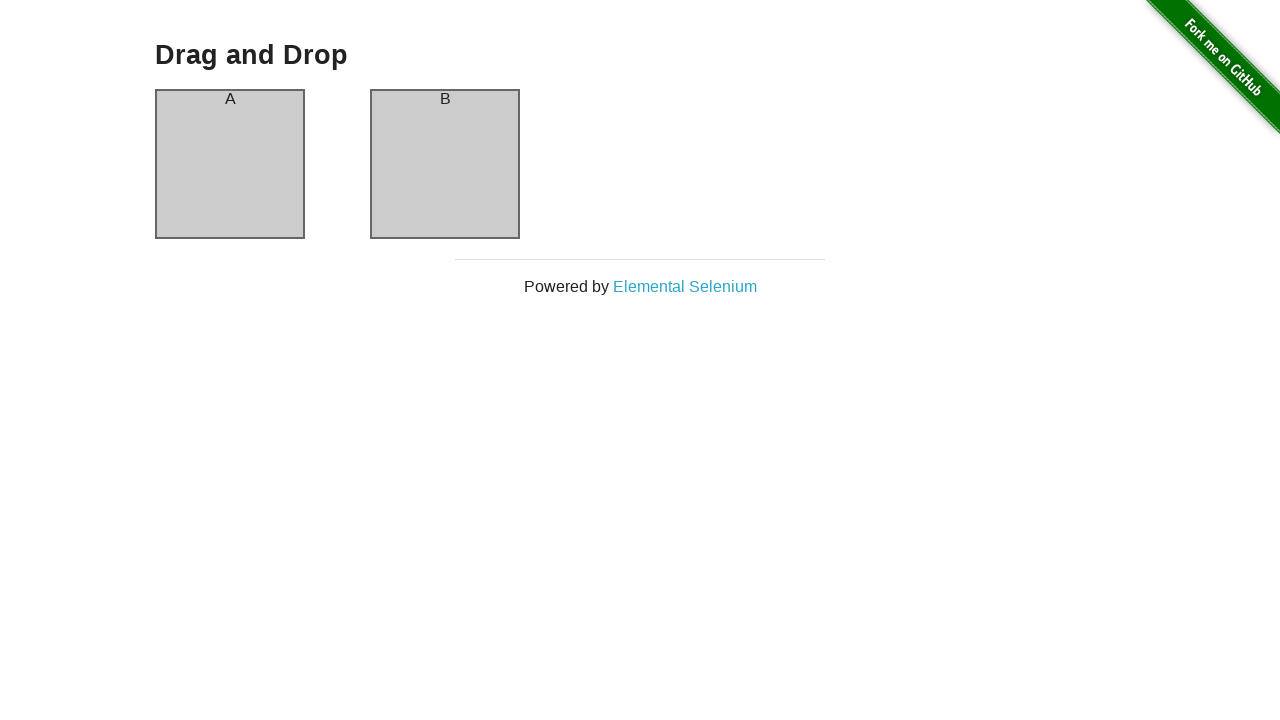

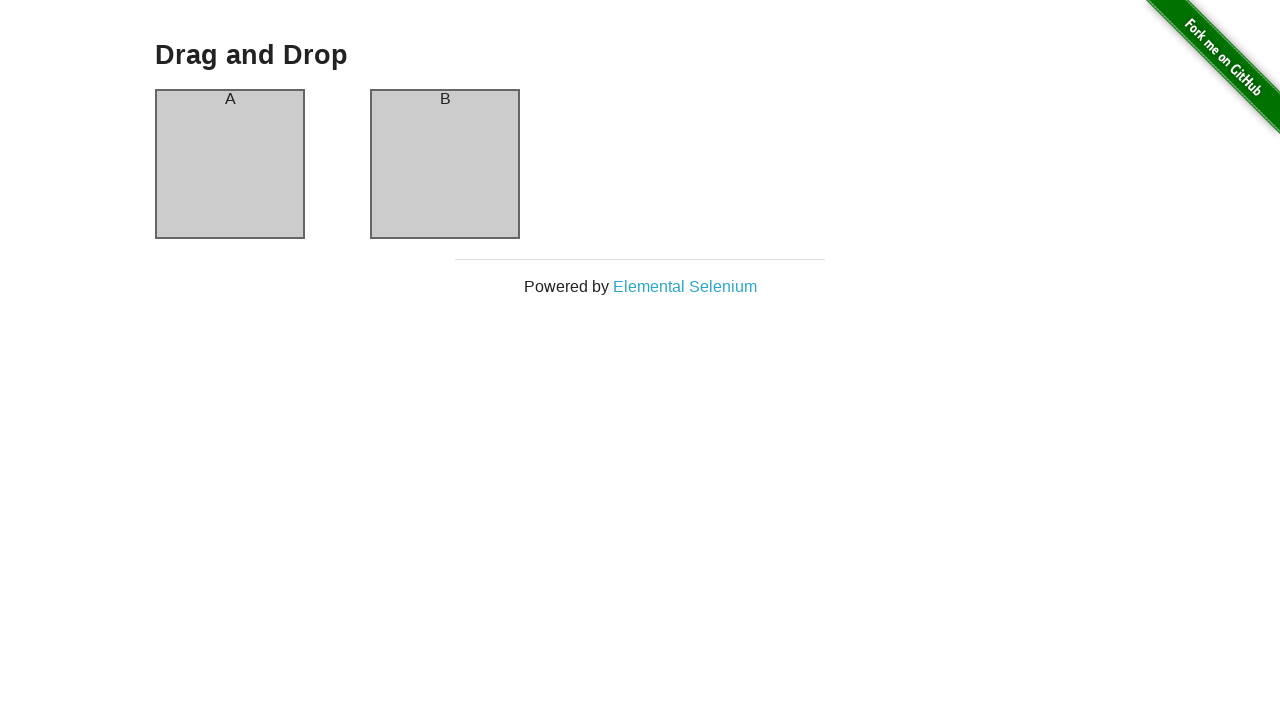